Tests filtering products by color by clicking the color filter checkbox and applying the filter

Starting URL: https://demo.applitools.com/tlcHackathonMasterV2.html

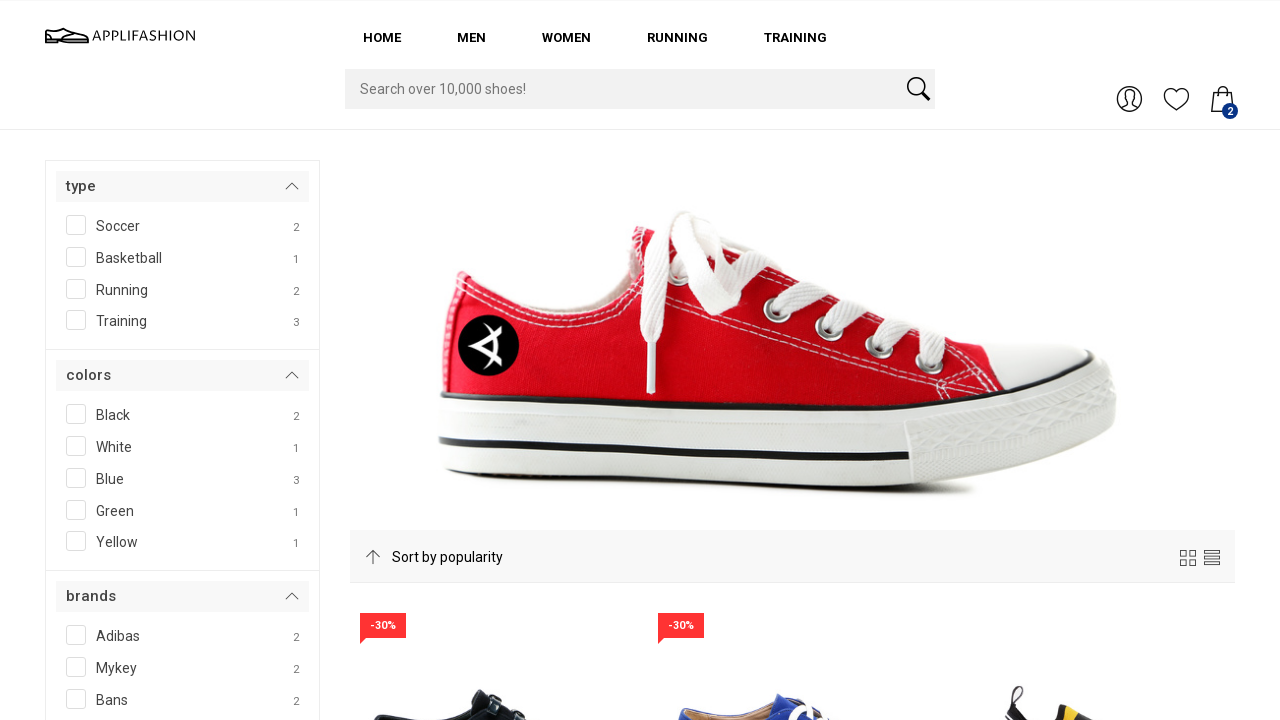

Clicked color filter checkbox at (76, 414) on #SPAN__checkmark__107
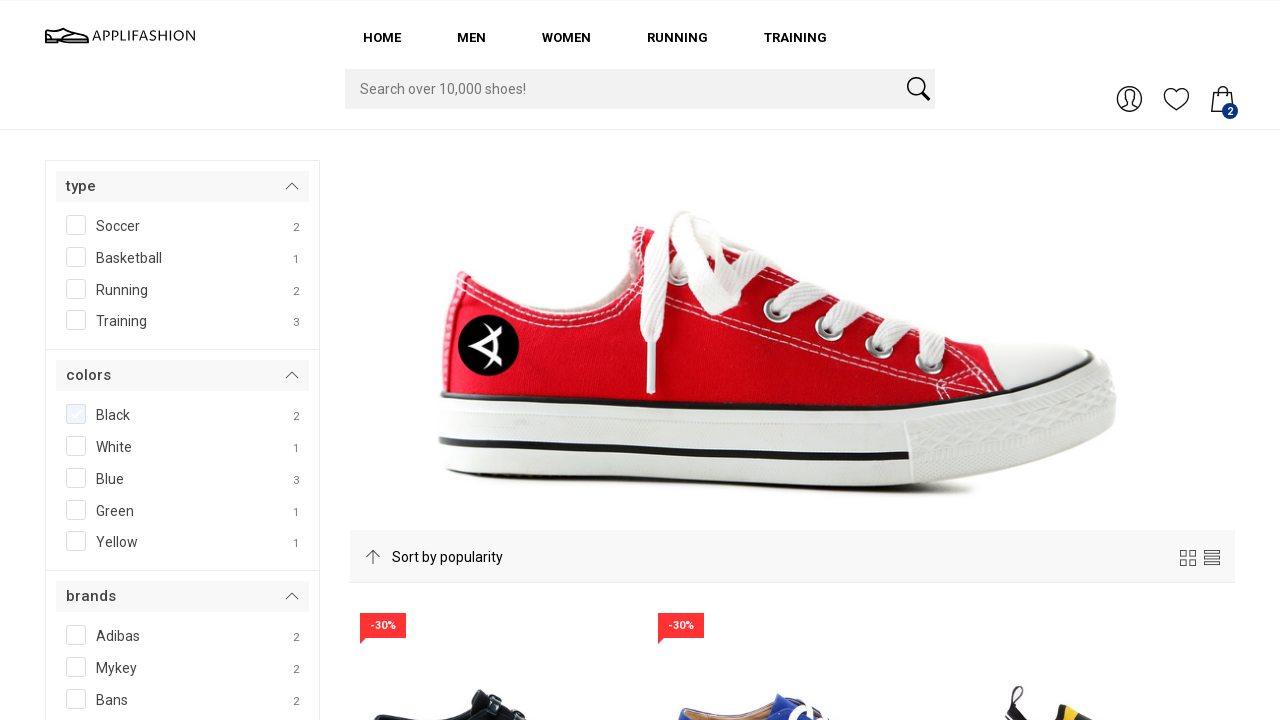

Clicked filter button to apply color filter at (103, 360) on #filterBtn
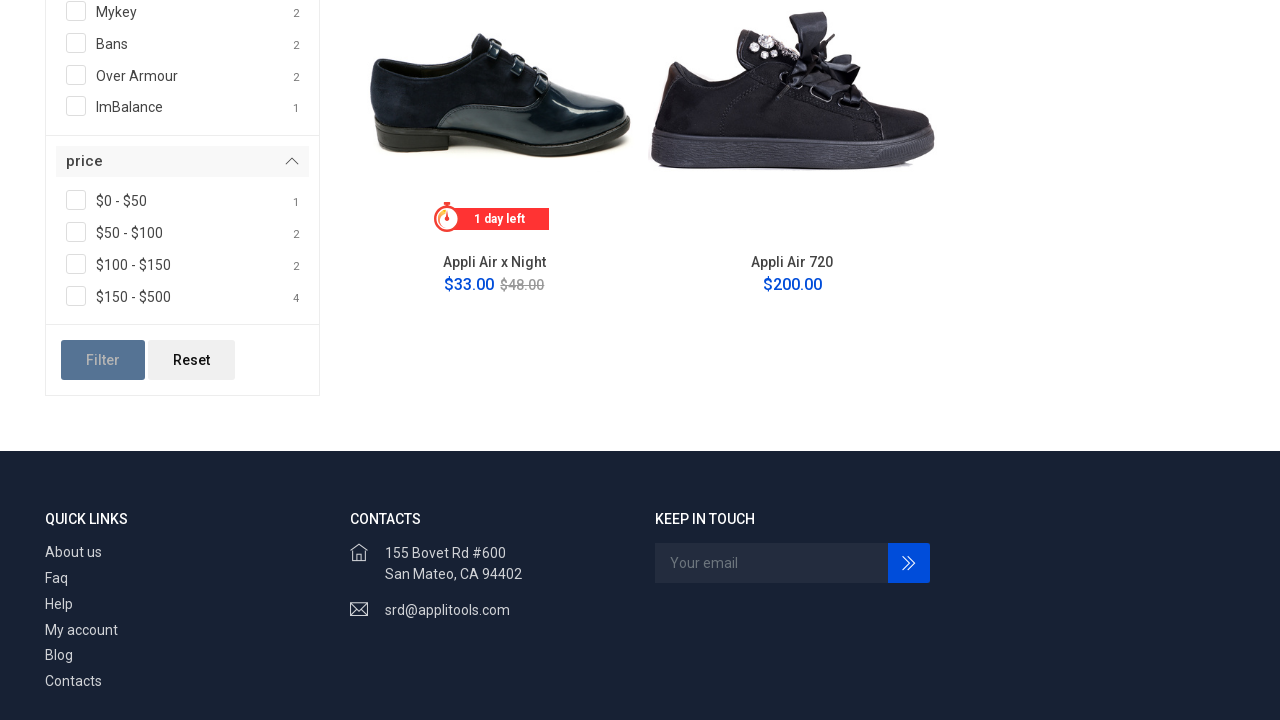

Product grid updated with filtered results
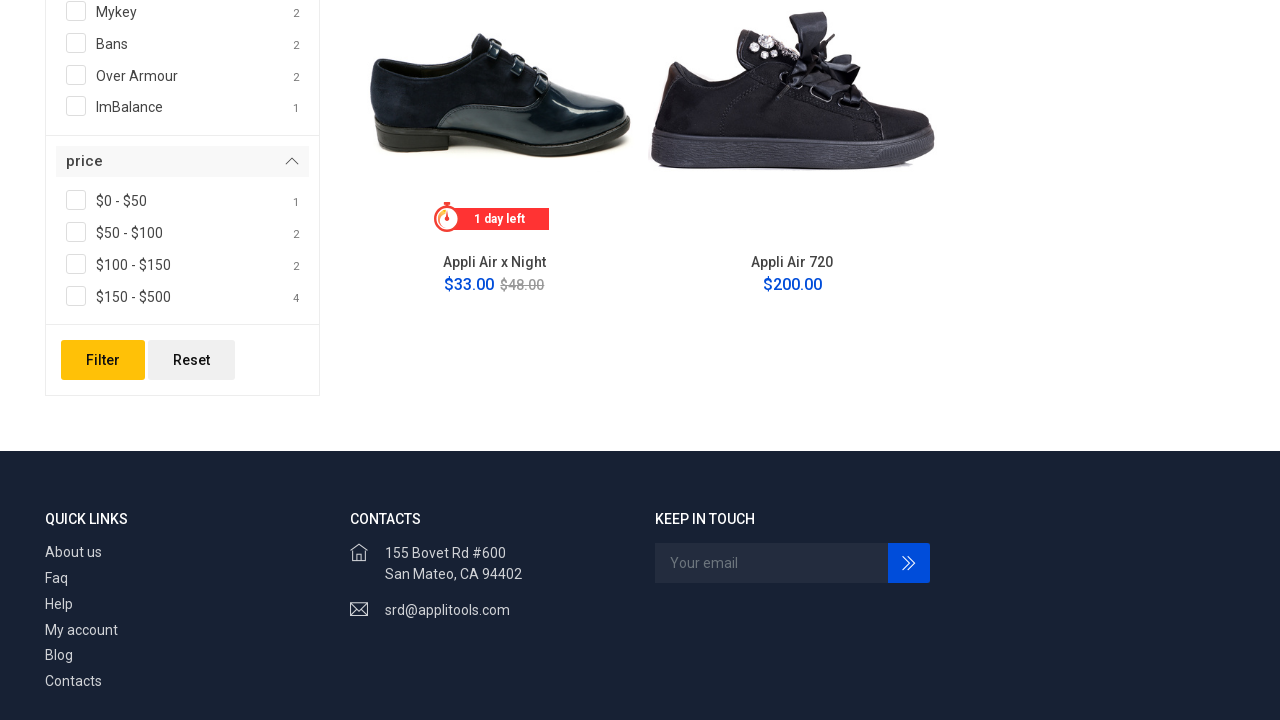

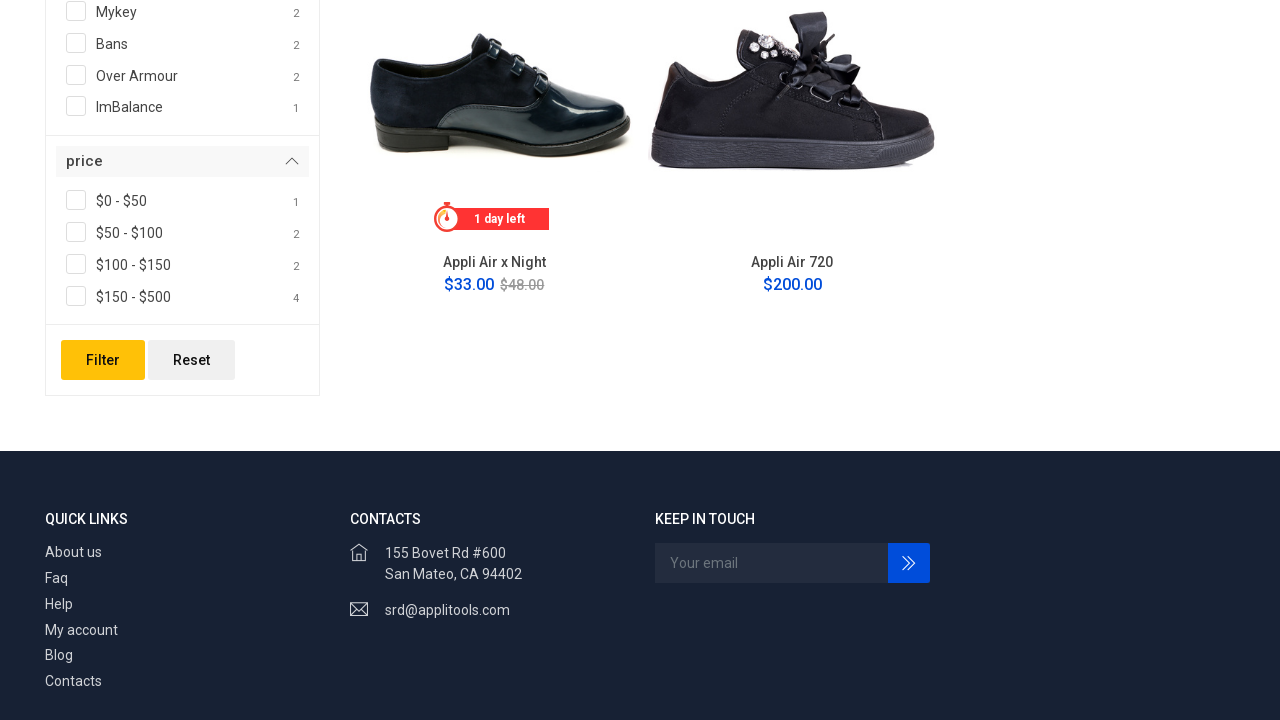